Tests clicking the Info button on the Formy buttons practice page

Starting URL: https://formy-project.herokuapp.com/buttons

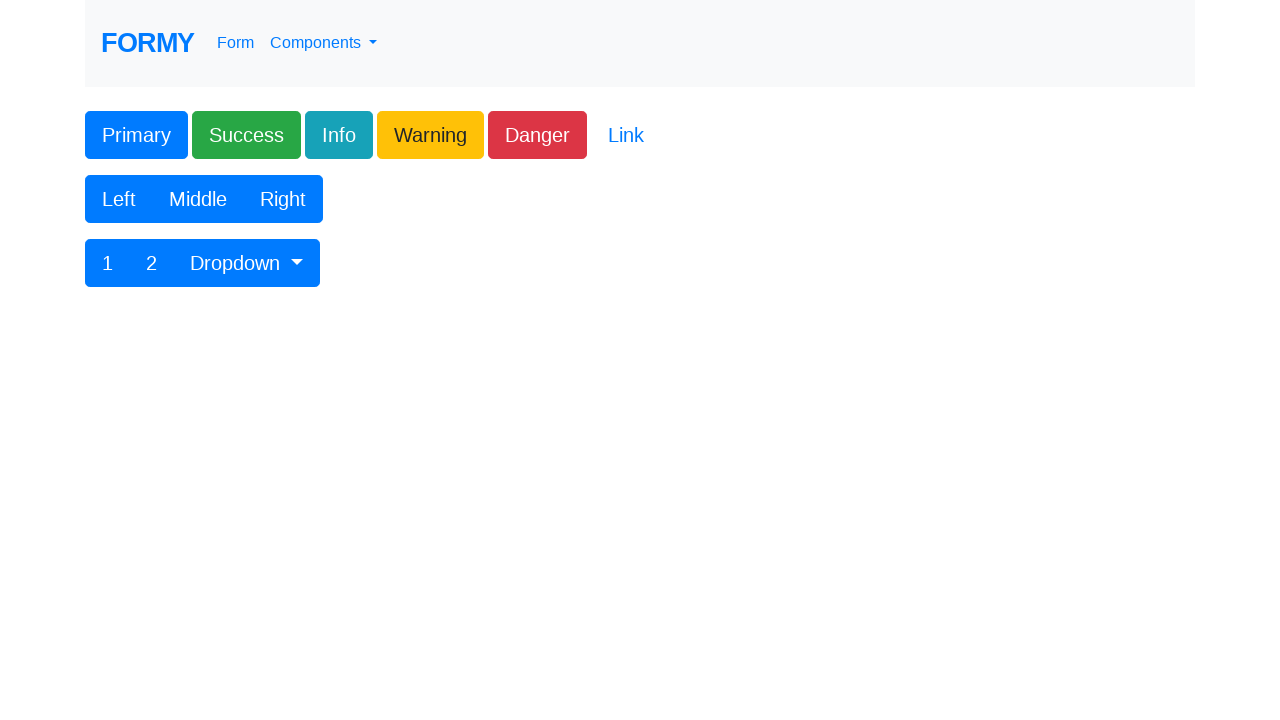

Navigated to Formy buttons practice page
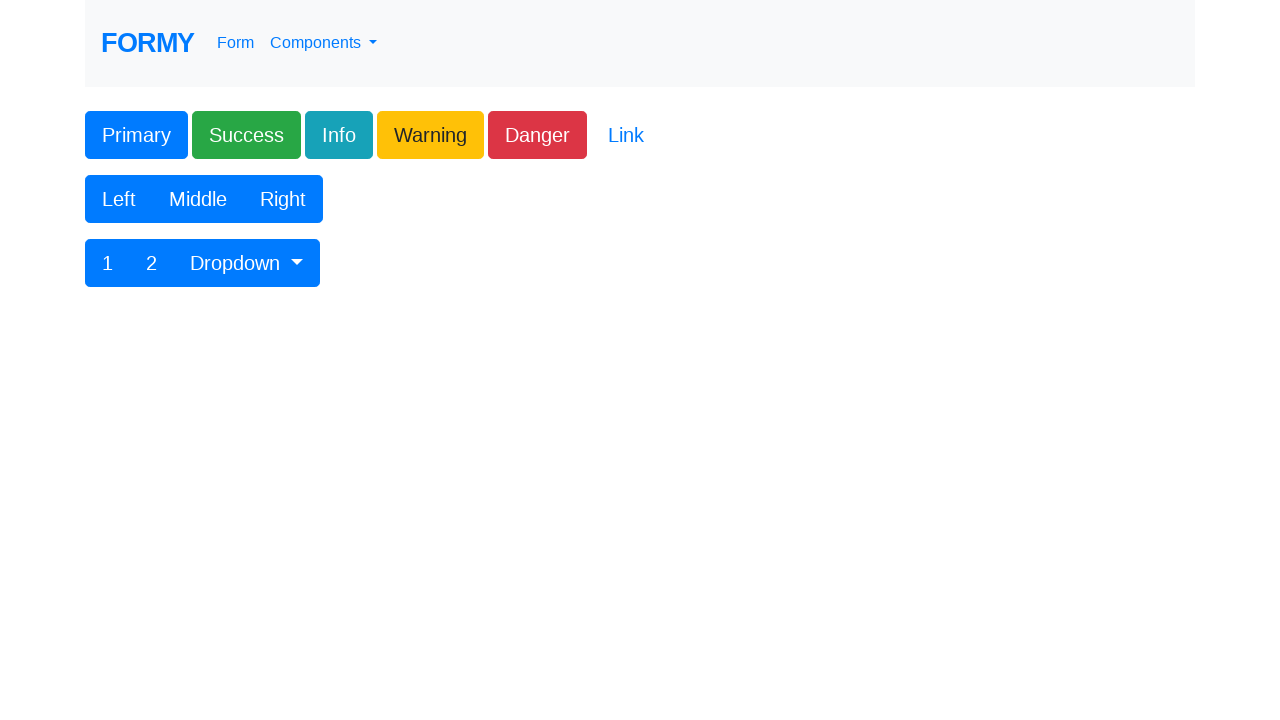

Clicked the Info button at (339, 135) on button.btn-info
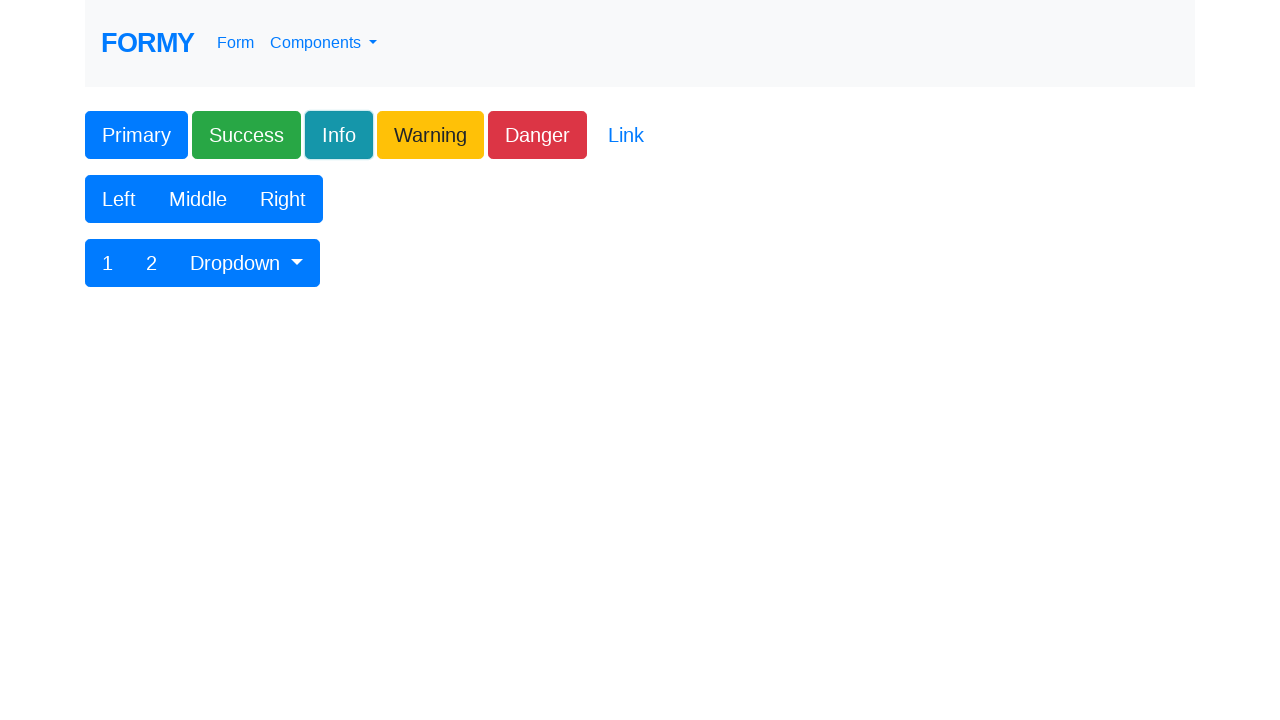

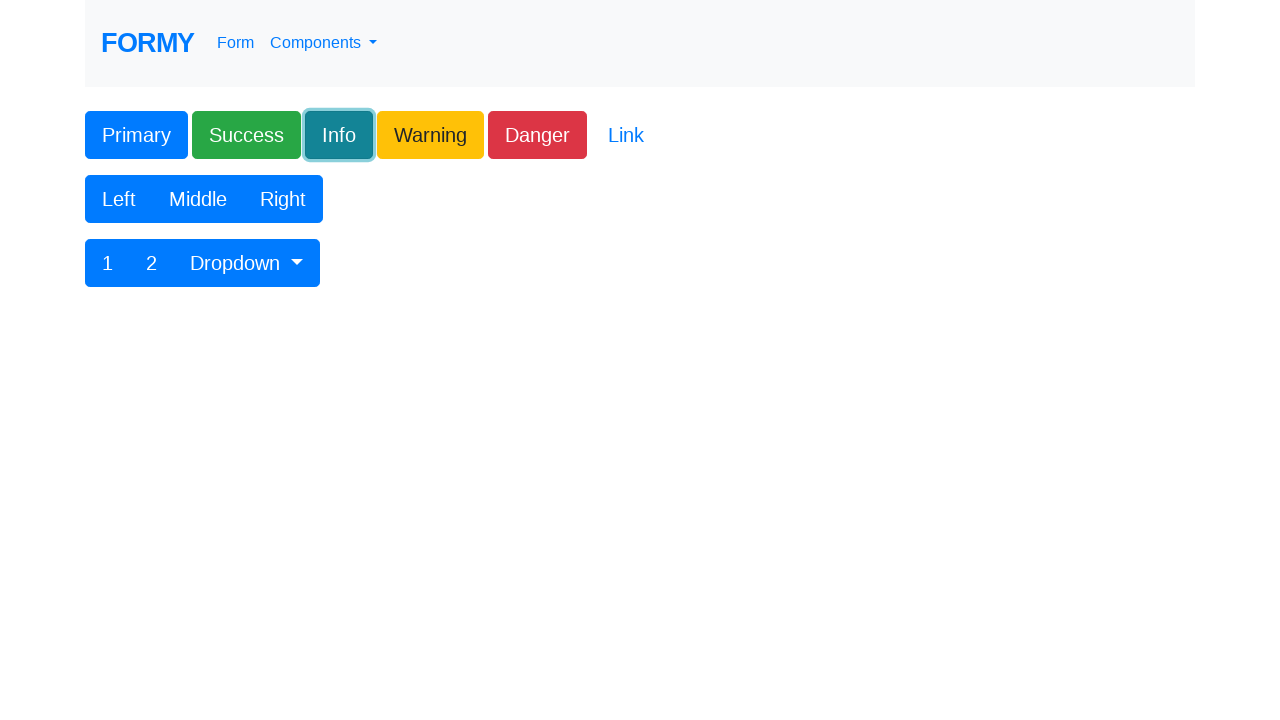